Tests browsing languages by navigating to the Browse Languages section and clicking on letter C to view languages starting with C

Starting URL: http://www.99-bottles-of-beer.net/

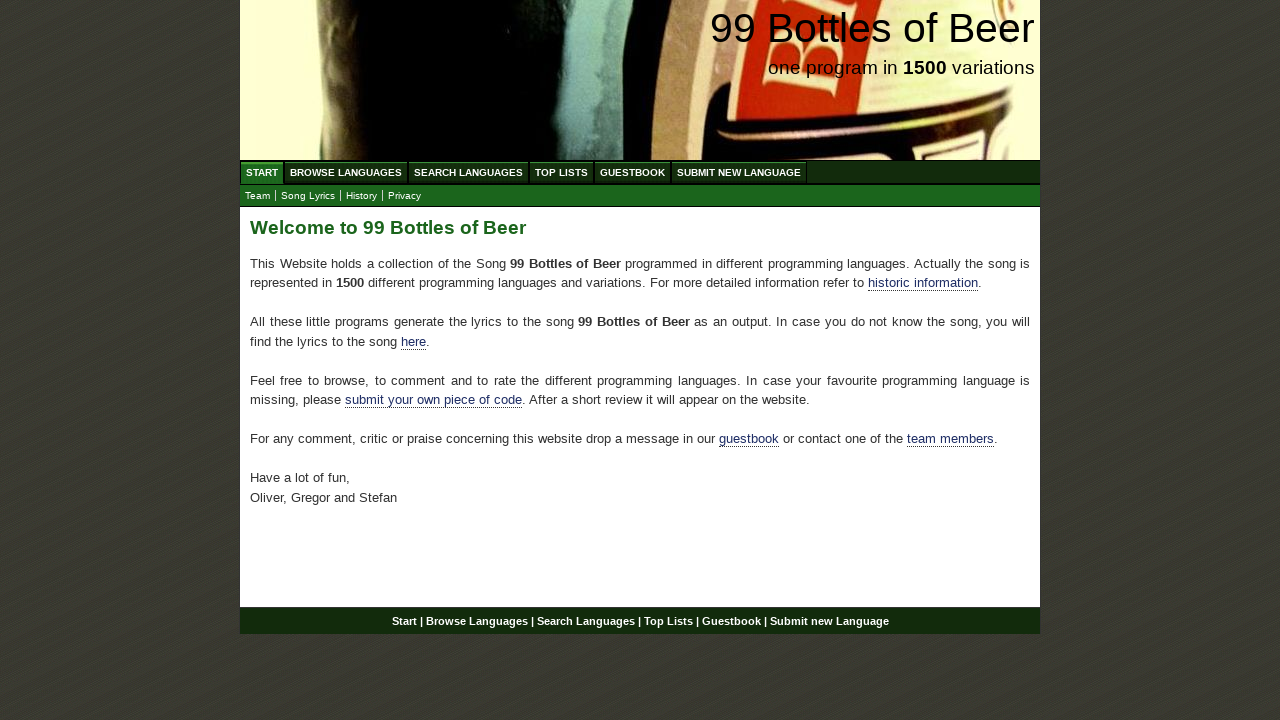

Clicked on Browse Languages menu at (346, 172) on xpath=//div[@id='navigation']//a[@href='/abc.html']
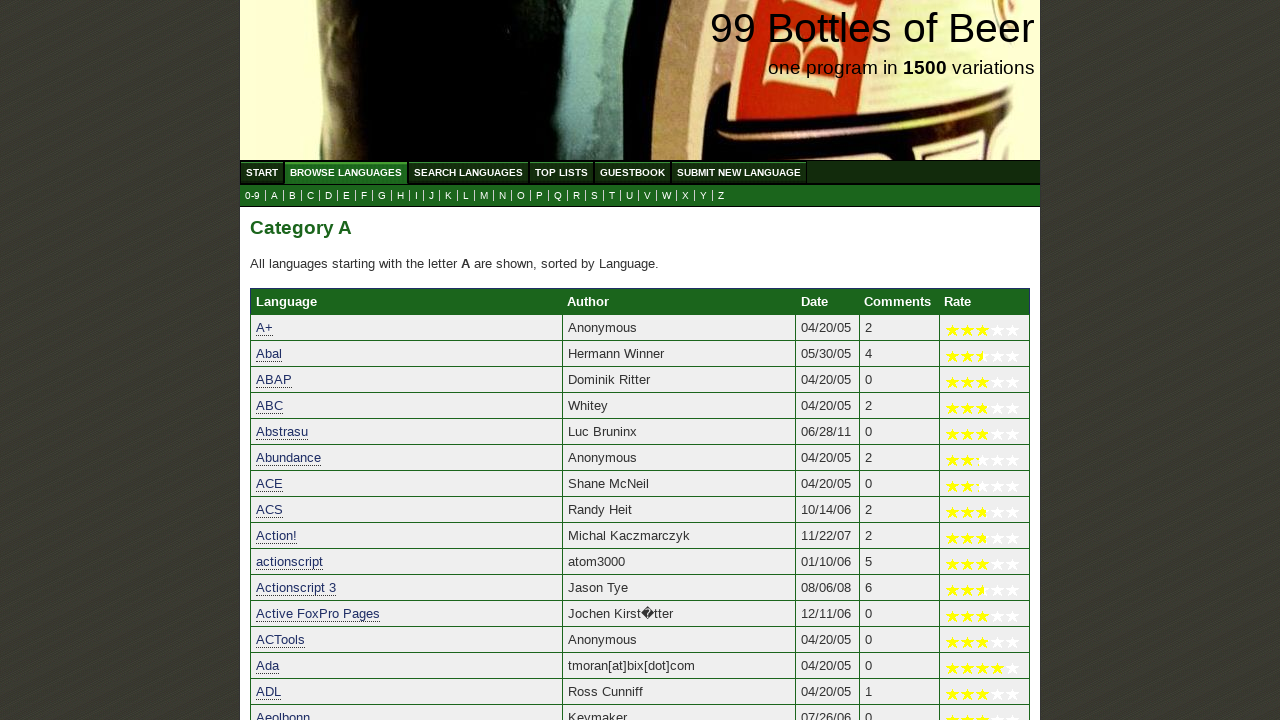

Clicked on letter C to filter languages starting with C at (310, 196) on xpath=//ul[@id='submenu']//a[@href='c.html']
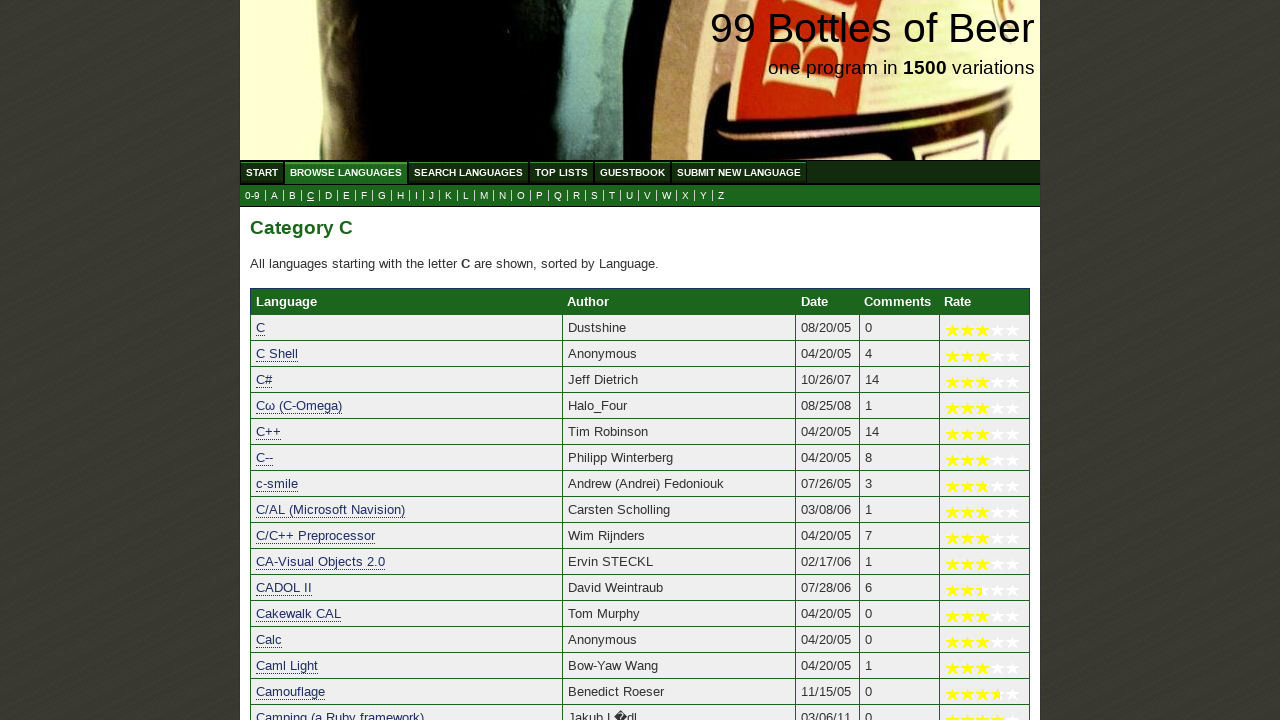

Languages list loaded successfully
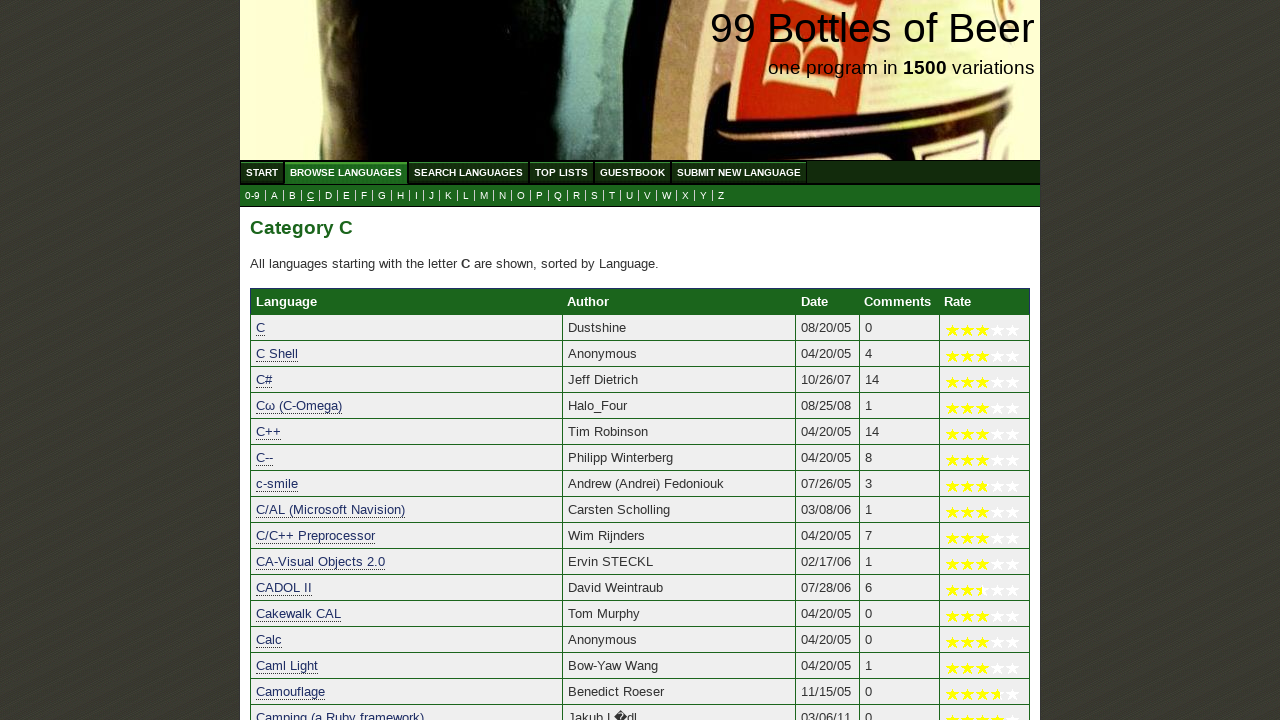

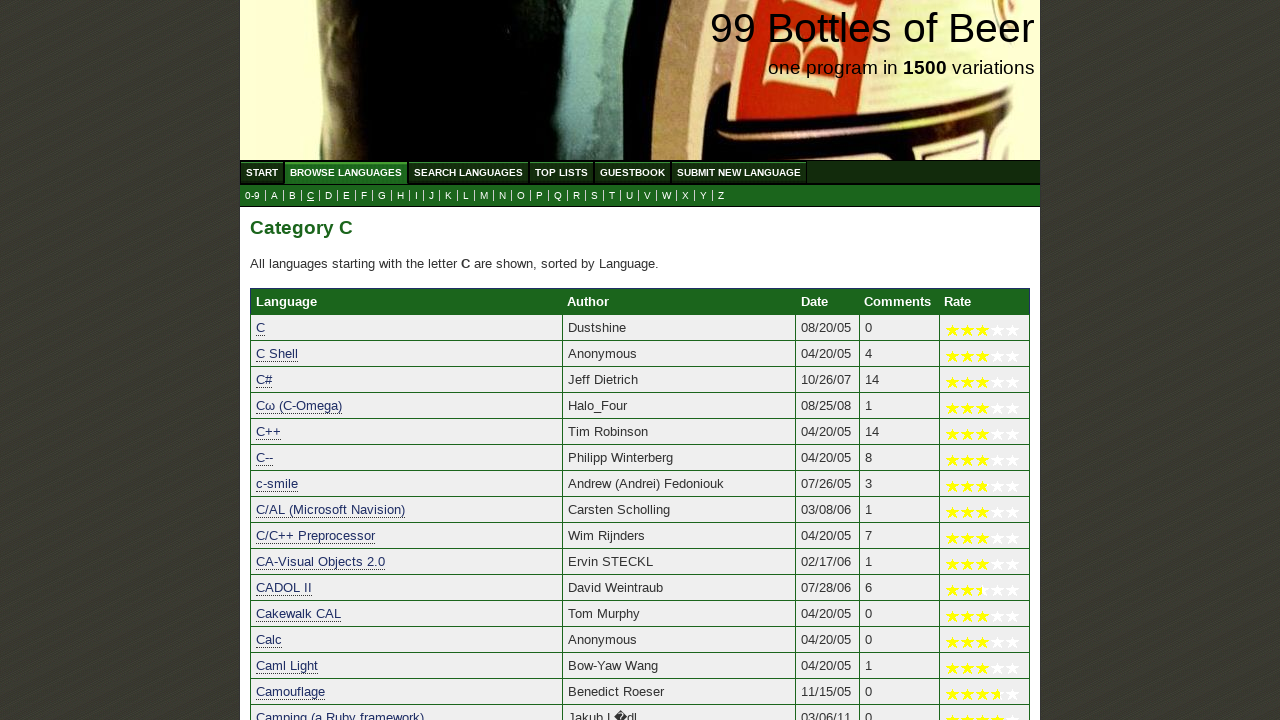